Navigates to the Song Lyrics page and verifies that the lyrics text is displayed correctly by collecting all paragraph elements from the main content area.

Starting URL: http://www.99-bottles-of-beer.net/

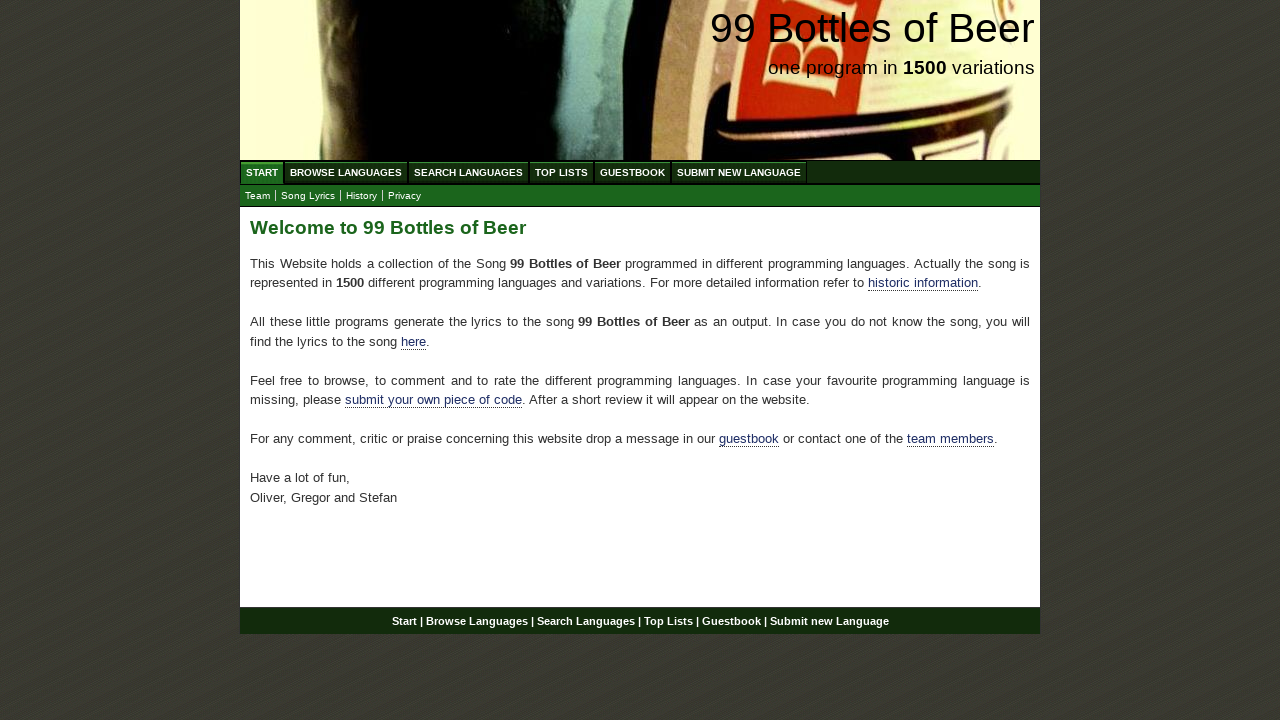

Clicked on Song Lyrics menu link at (308, 196) on a:text('Song Lyrics')
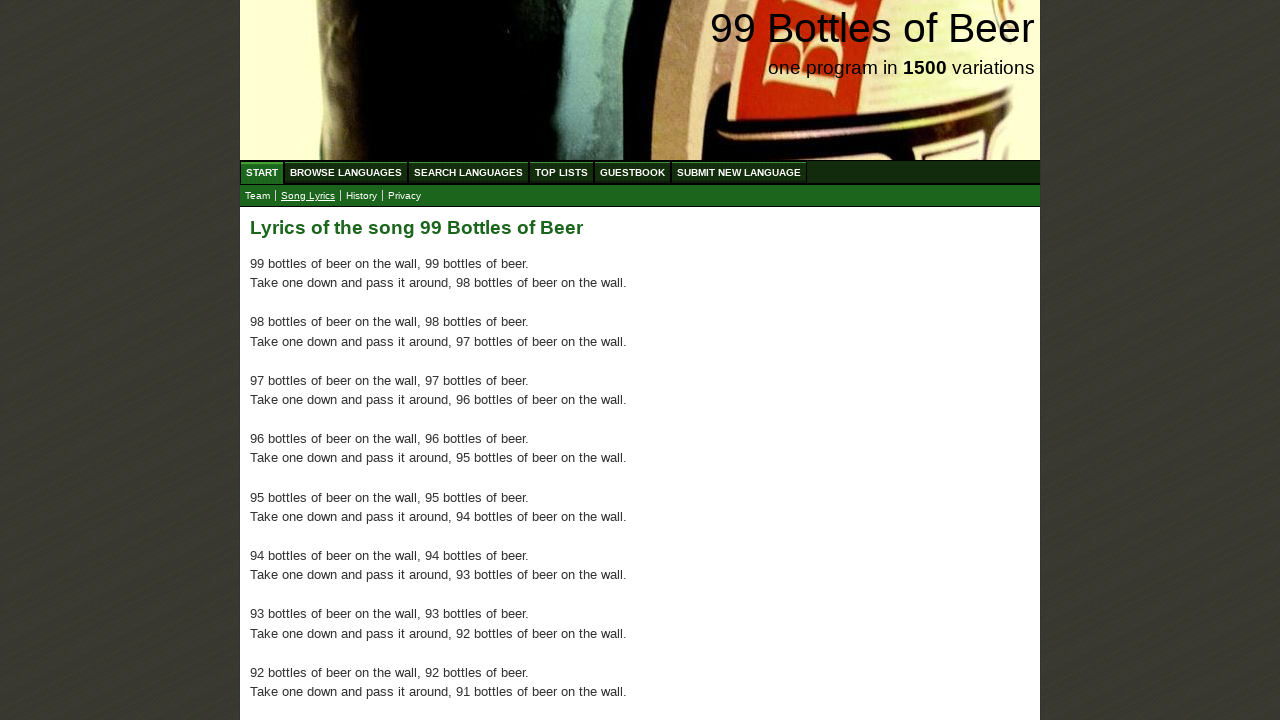

Waited for lyrics content to load in main content area
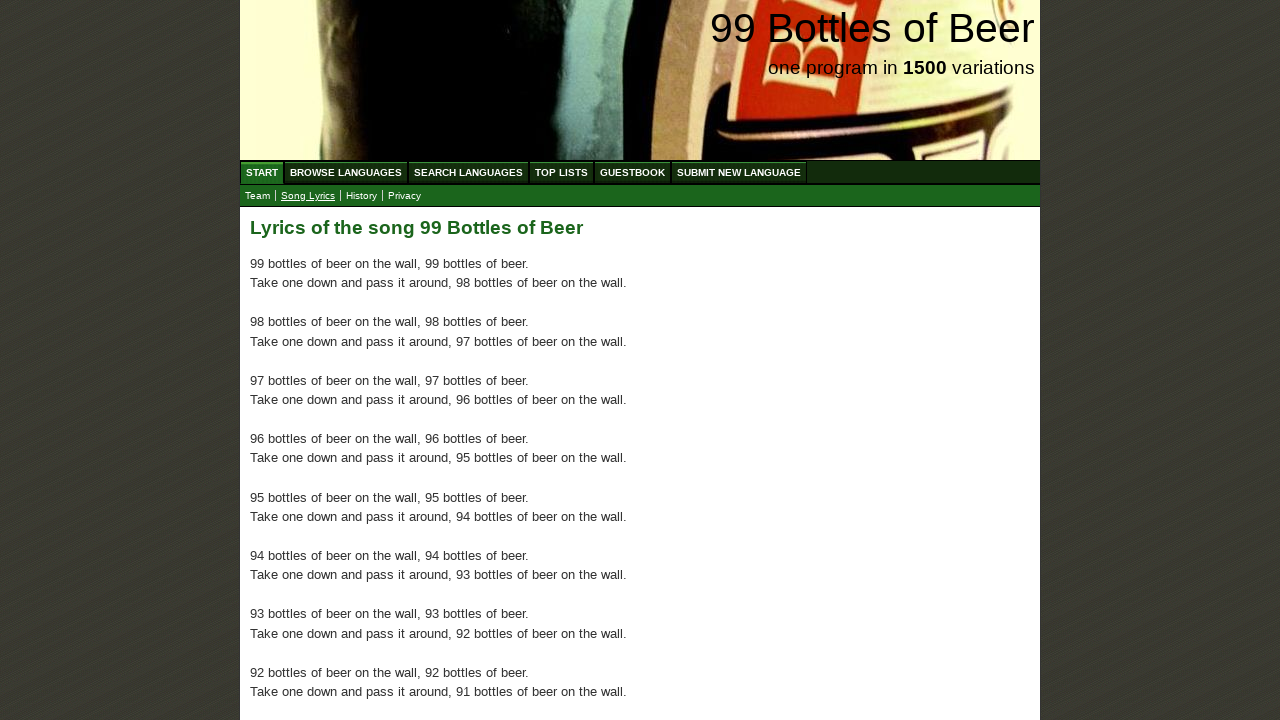

Located all paragraph elements in main content area
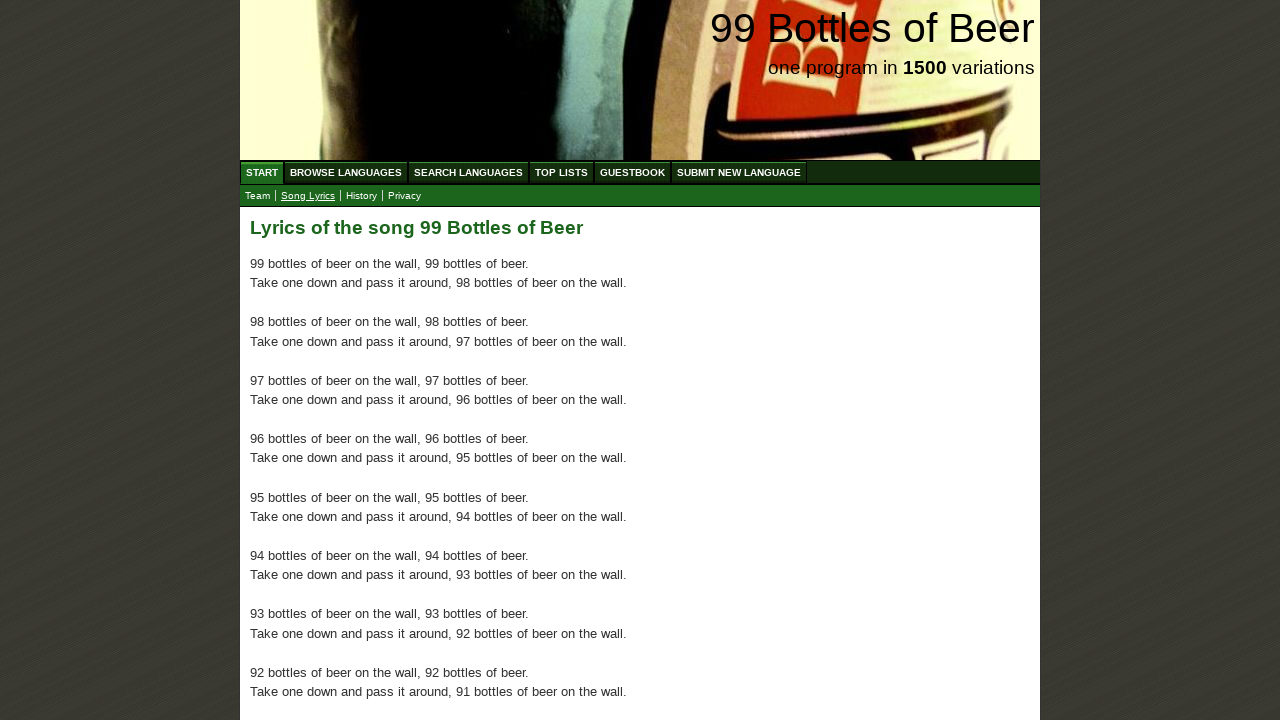

Verified that lyrics text is displayed with paragraph count greater than 0
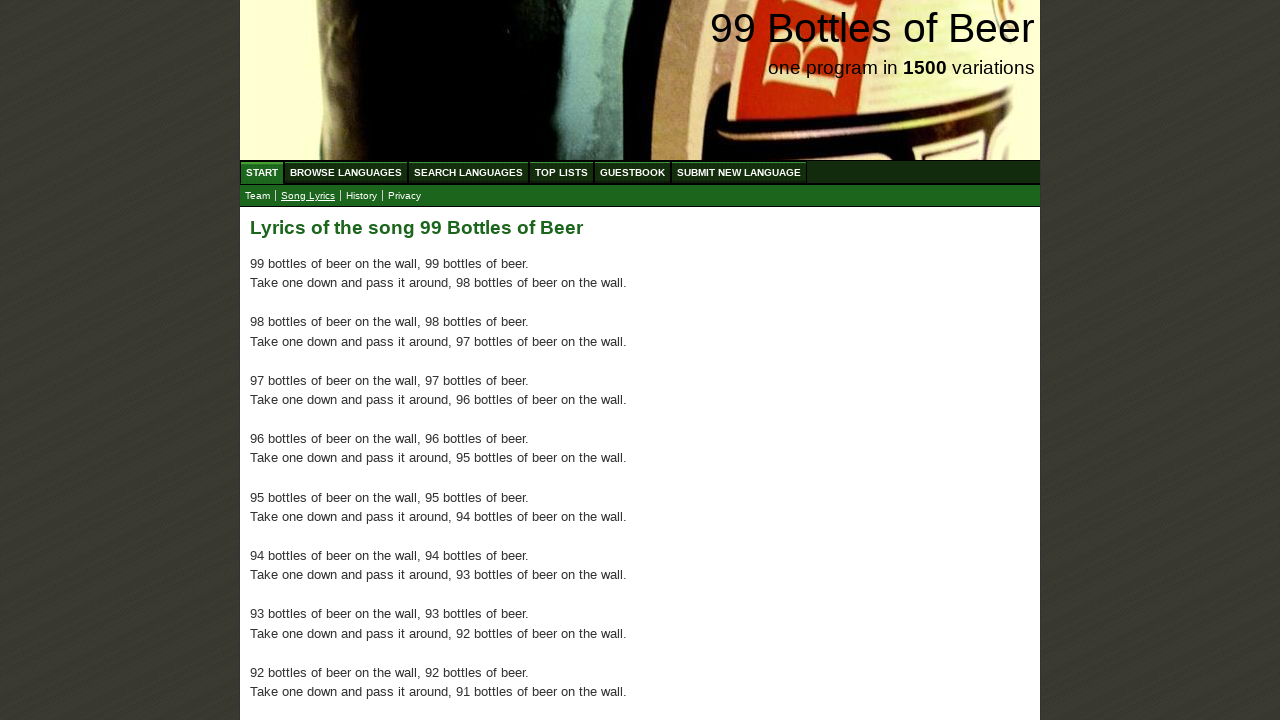

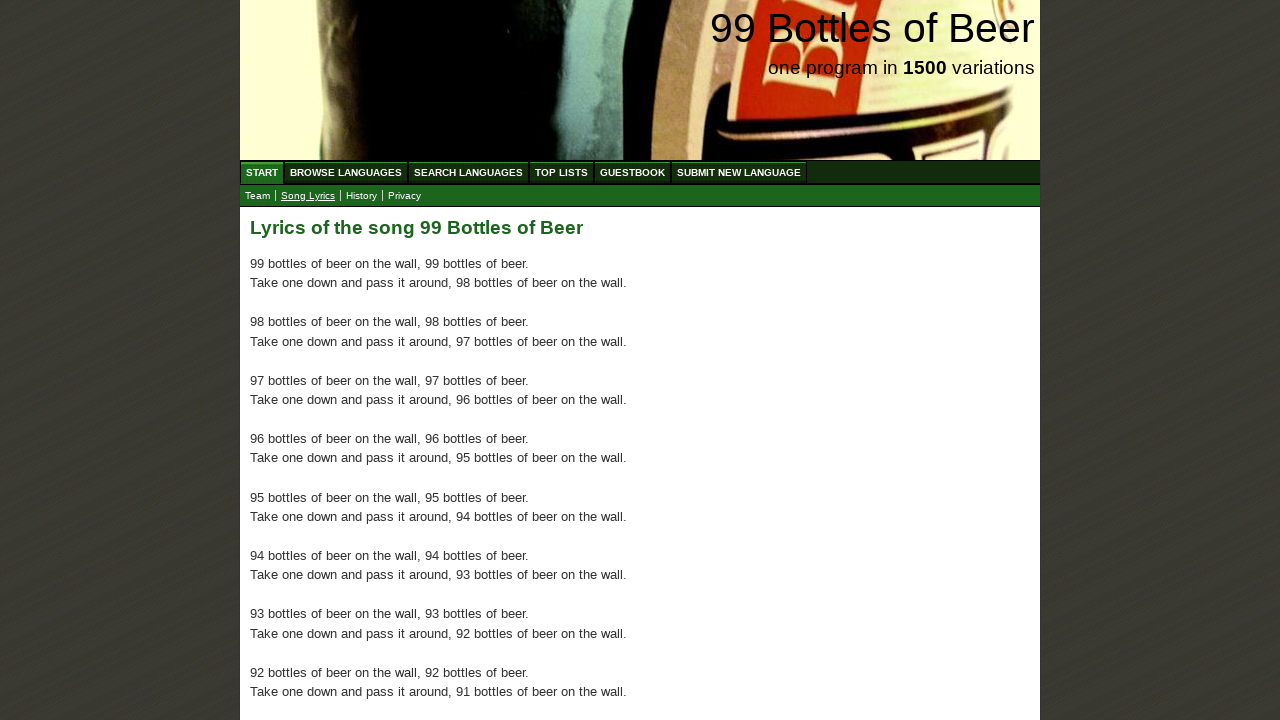